Navigates to the Web Form page from the main page and verifies the page URL and title

Starting URL: https://bonigarcia.dev/selenium-webdriver-java/

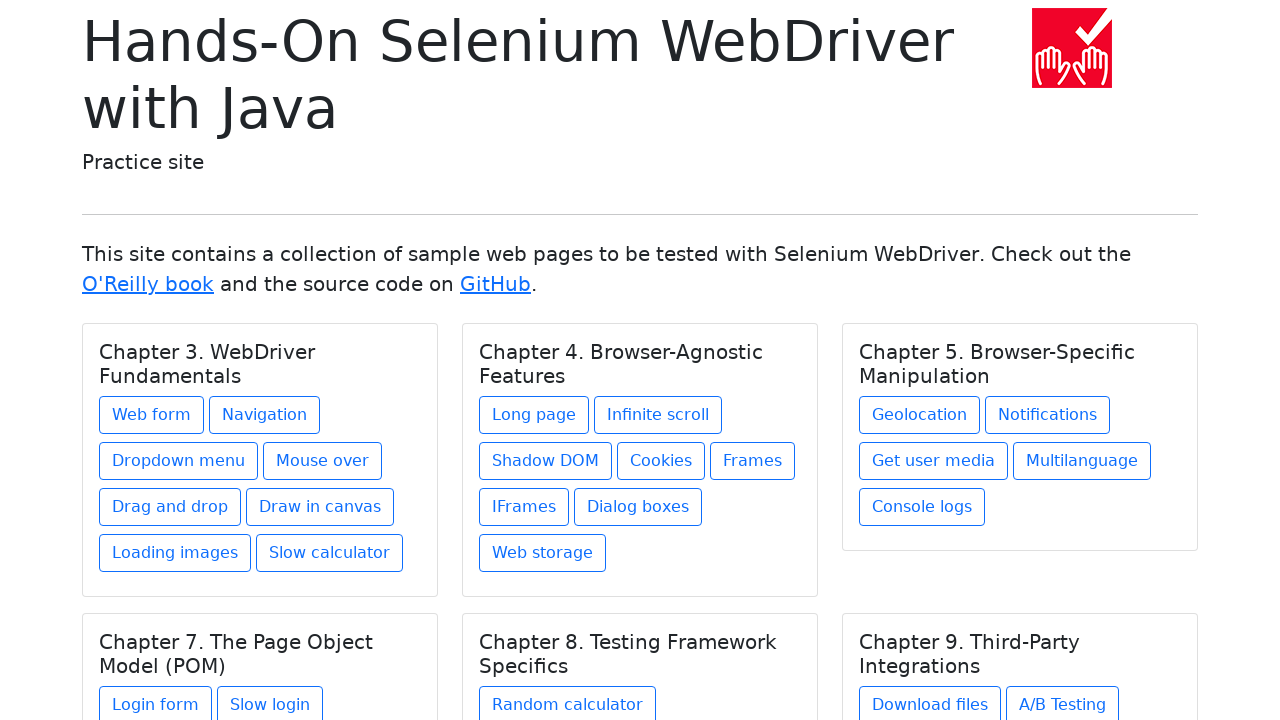

Clicked on the Web Form link under Chapter 3 at (152, 415) on xpath=//h5[text()='Chapter 3. WebDriver Fundamentals']/../a[@href='web-form.html
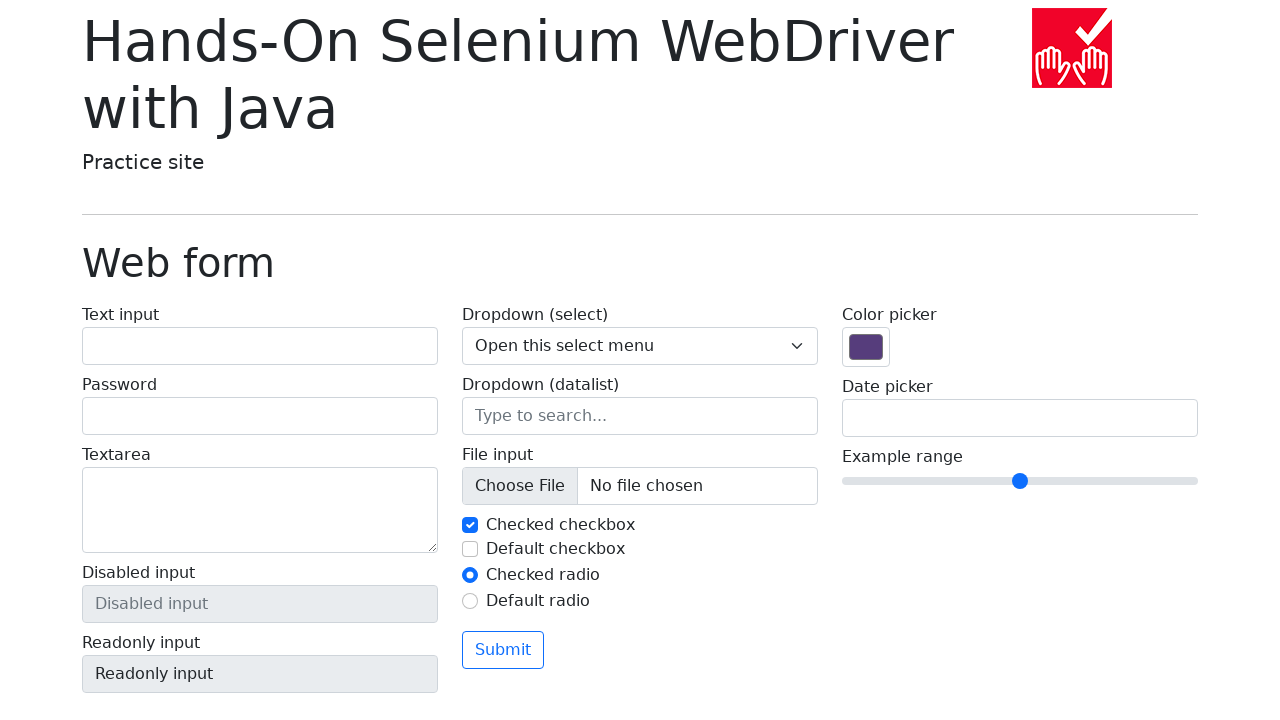

Web form page loaded and title verified
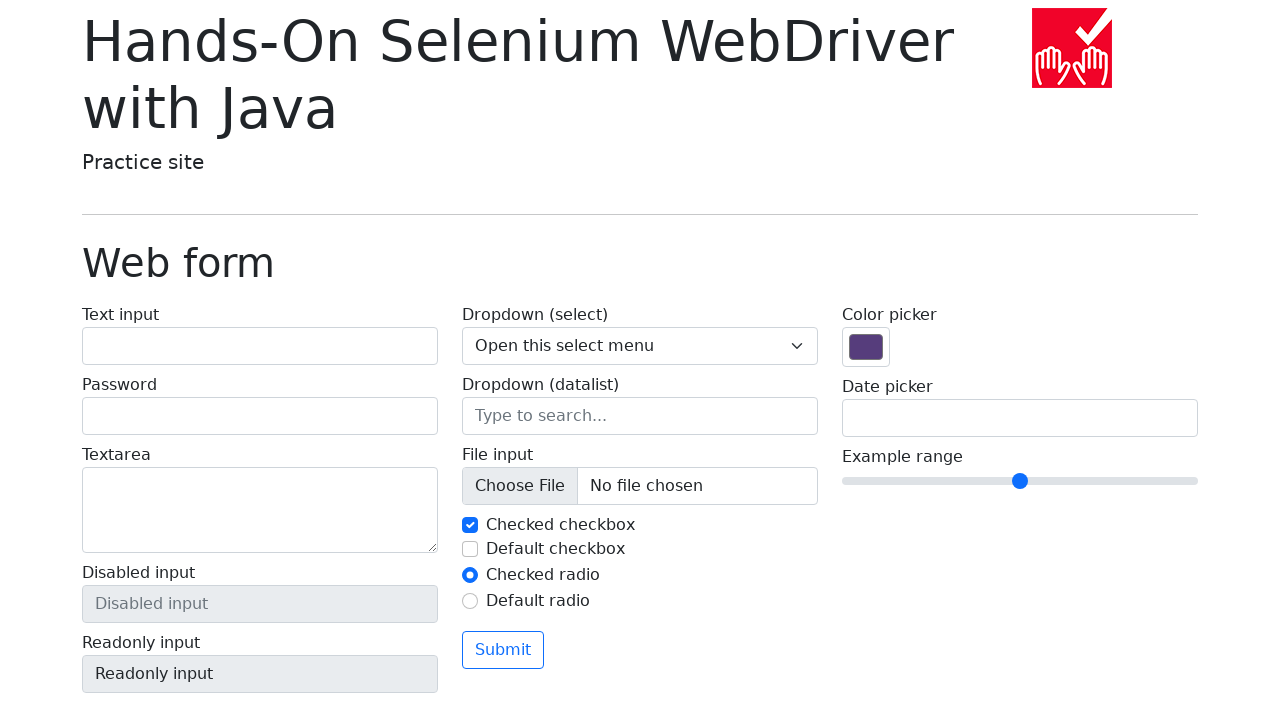

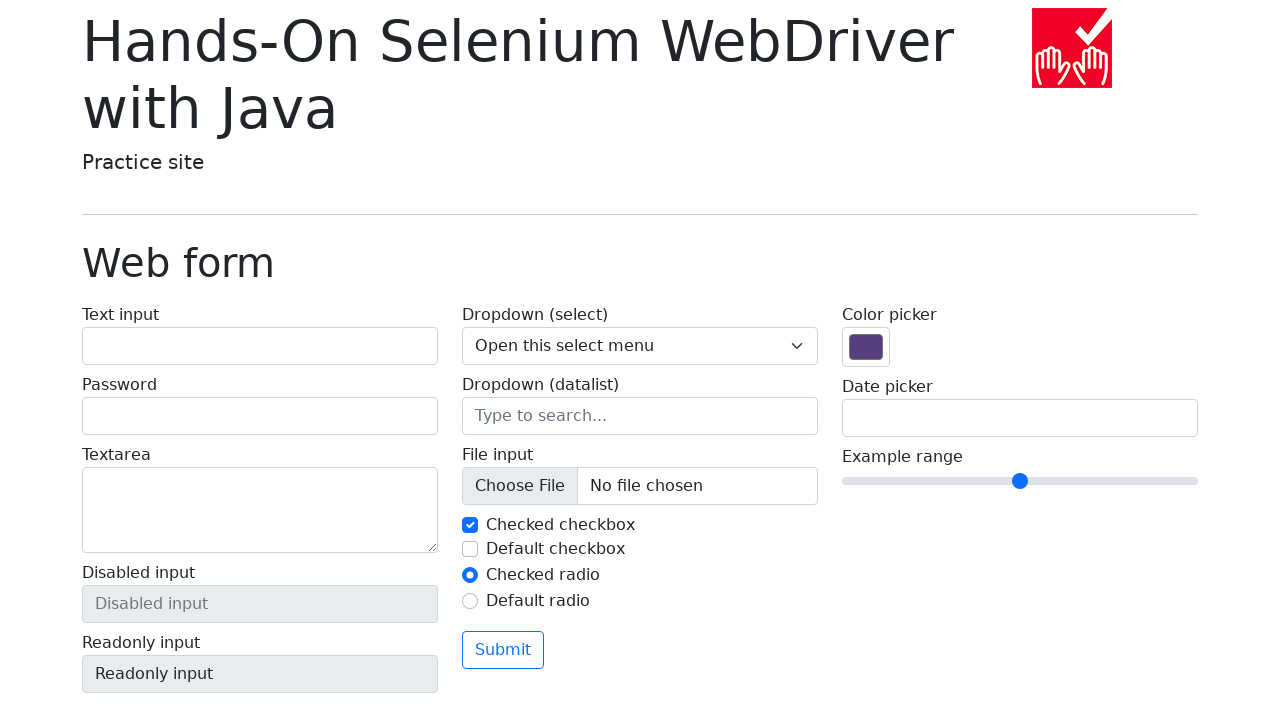